Tests a flight booking flow on BlazeDemo by selecting departure and destination cities, choosing a flight, and completing the purchase form with passenger and payment details.

Starting URL: https://blazedemo.com/

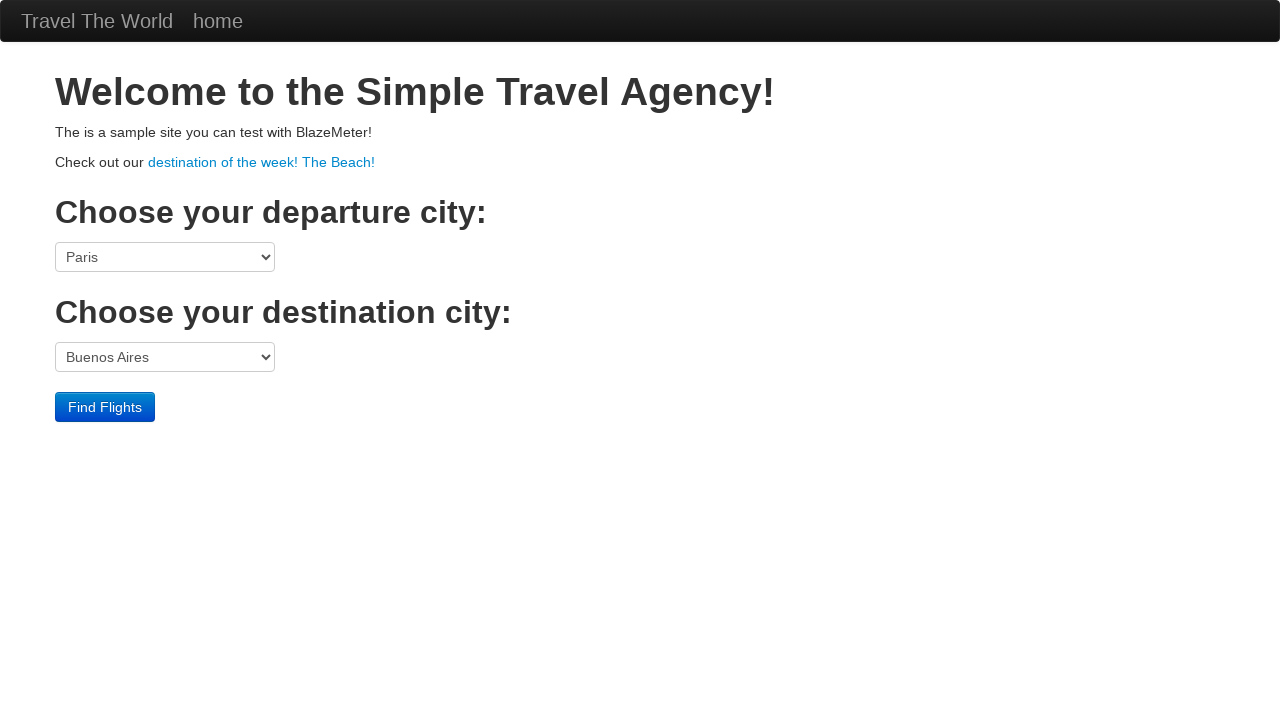

Selected Boston as departure city on select[name='fromPort']
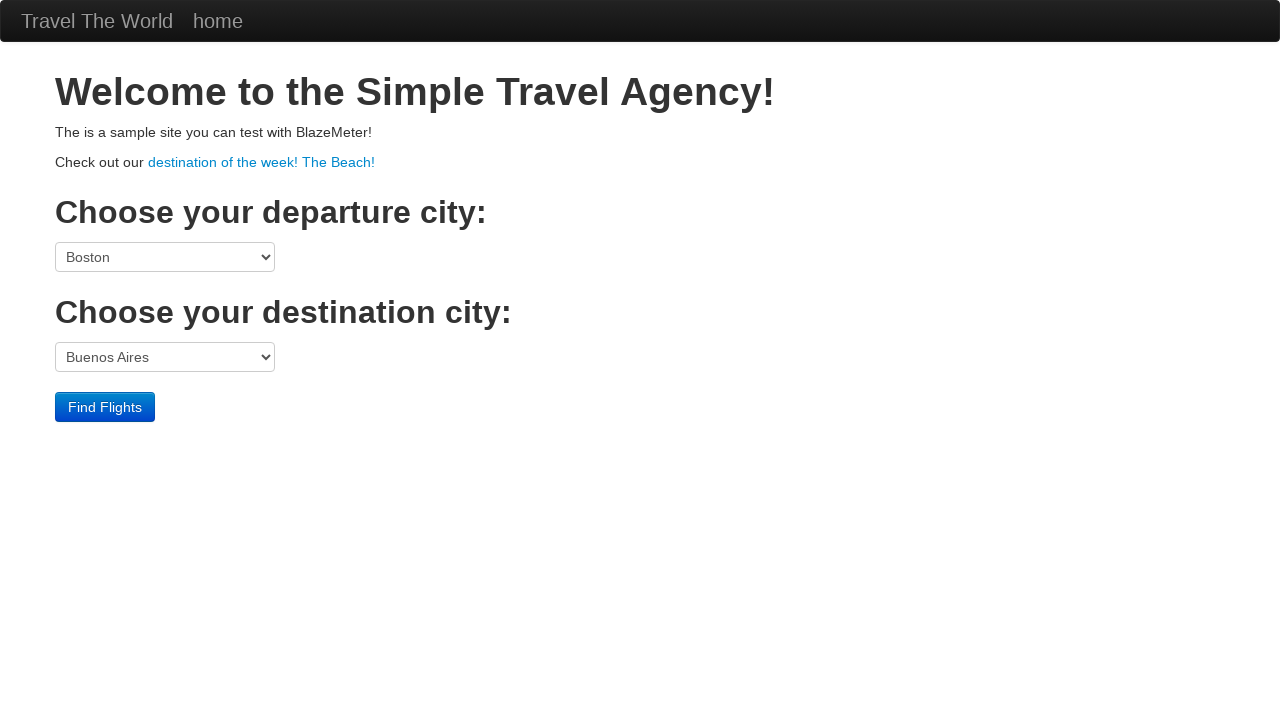

Selected Berlin as destination city on select[name='toPort']
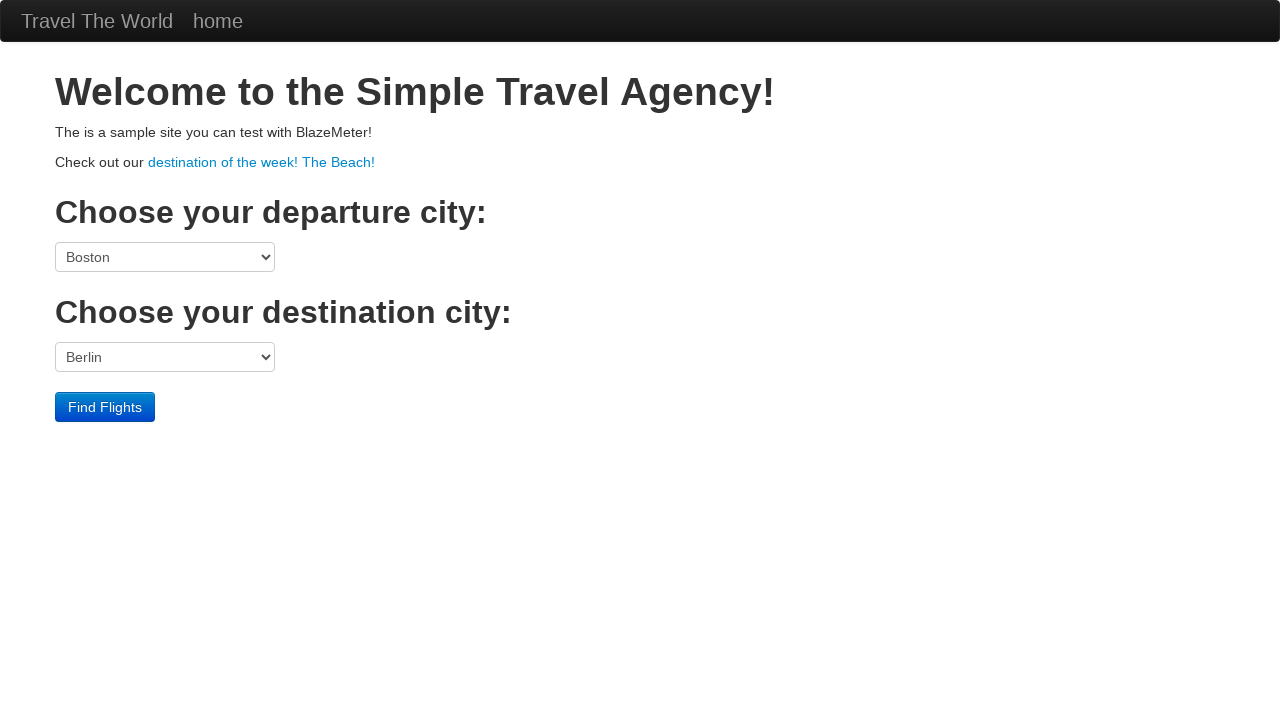

Clicked Find Flights button at (105, 407) on input[type='submit']
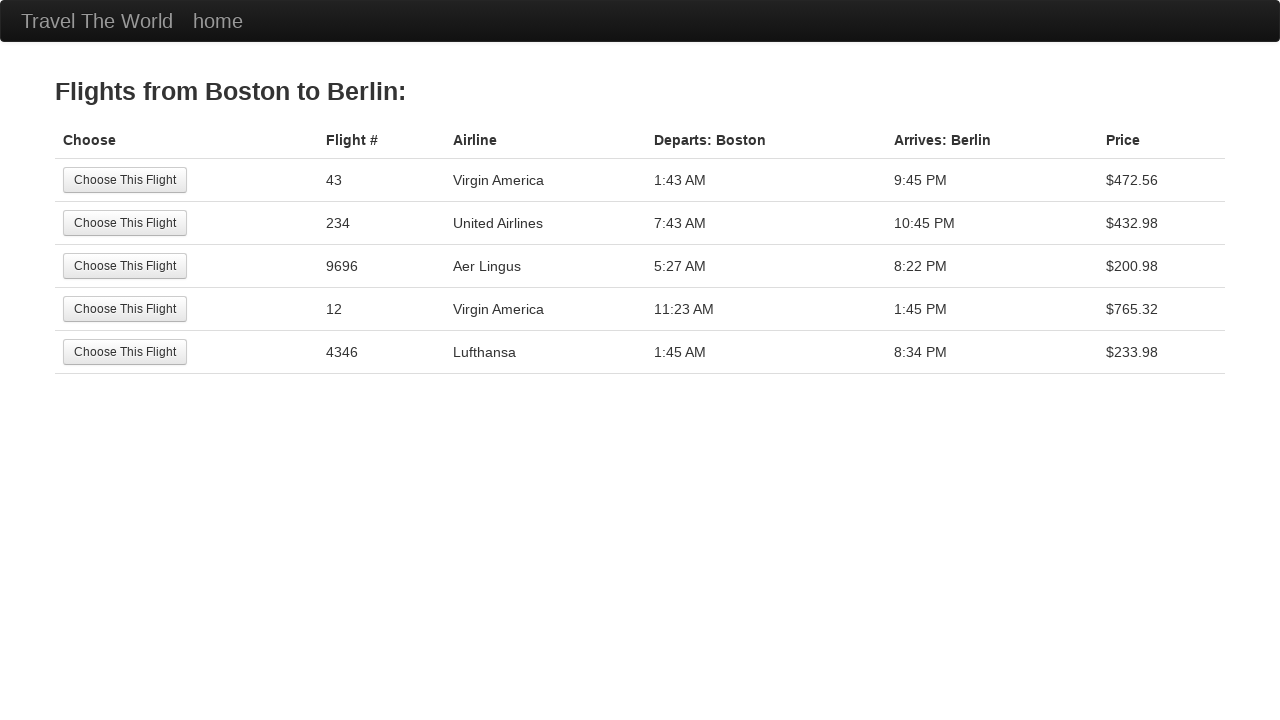

Selected the third flight option at (125, 266) on (//input[@type='submit'])[3]
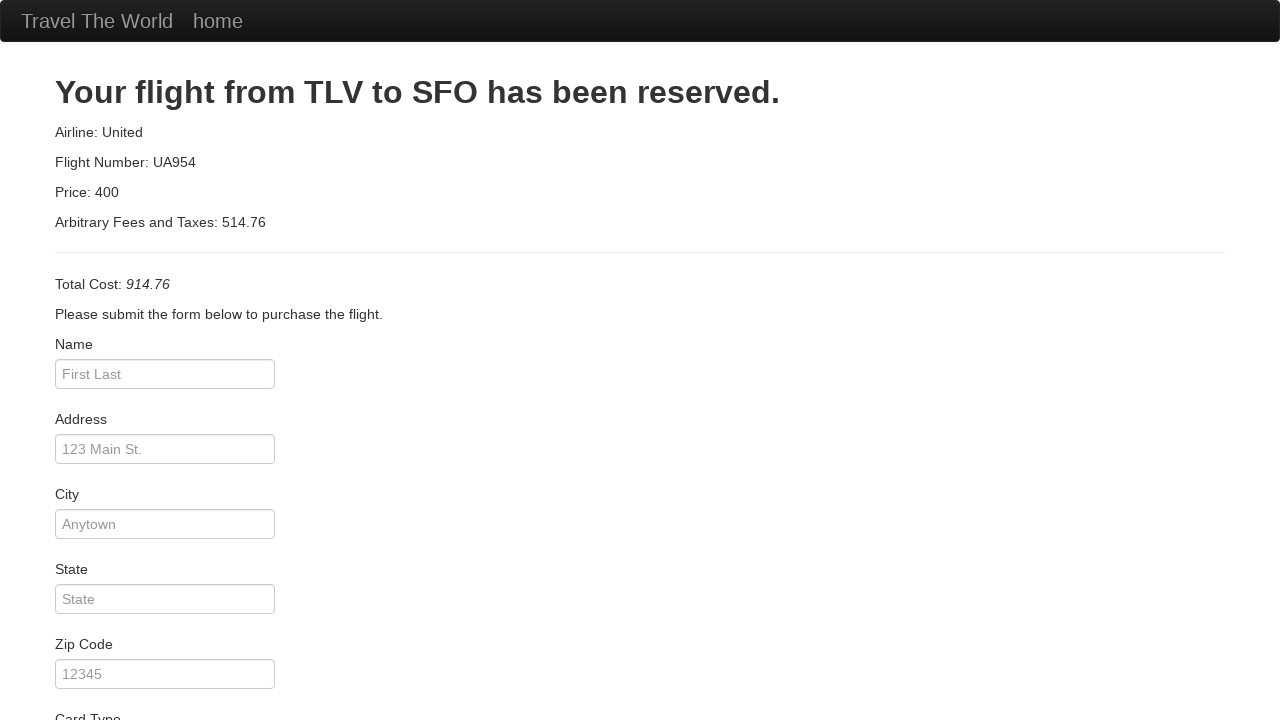

Entered passenger name: Ankit on #inputName
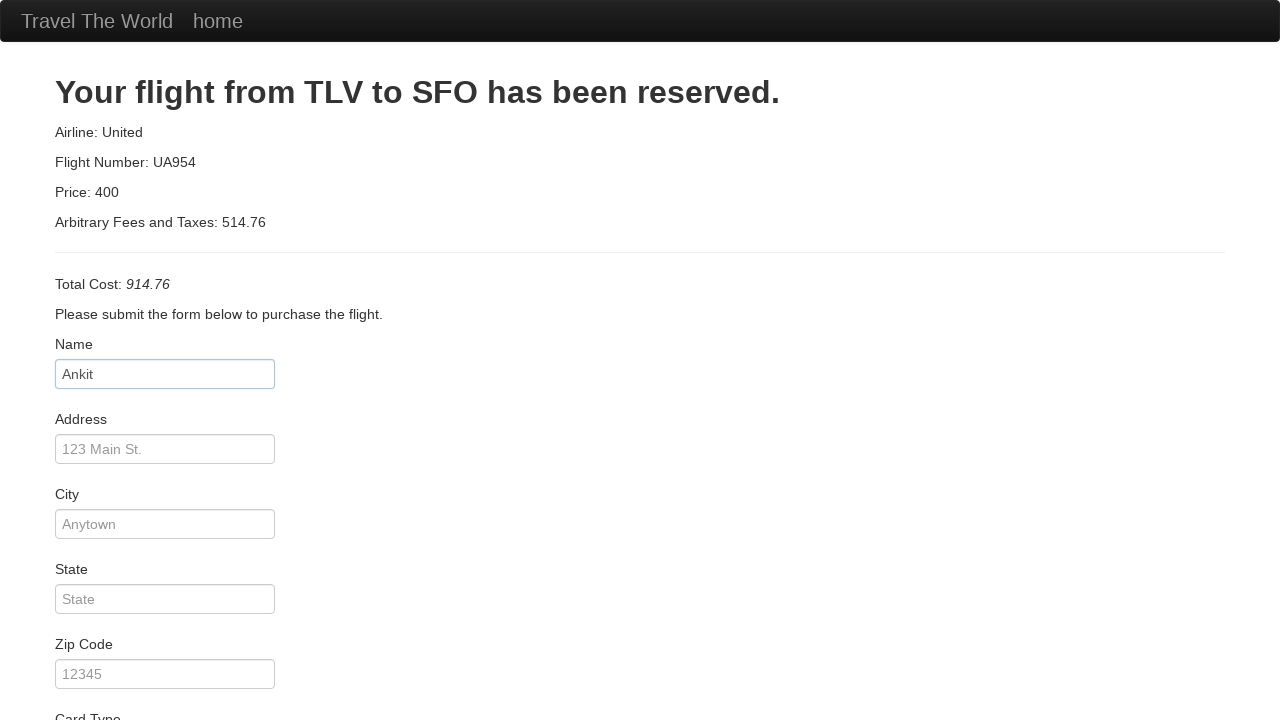

Entered passenger address: Test on #address
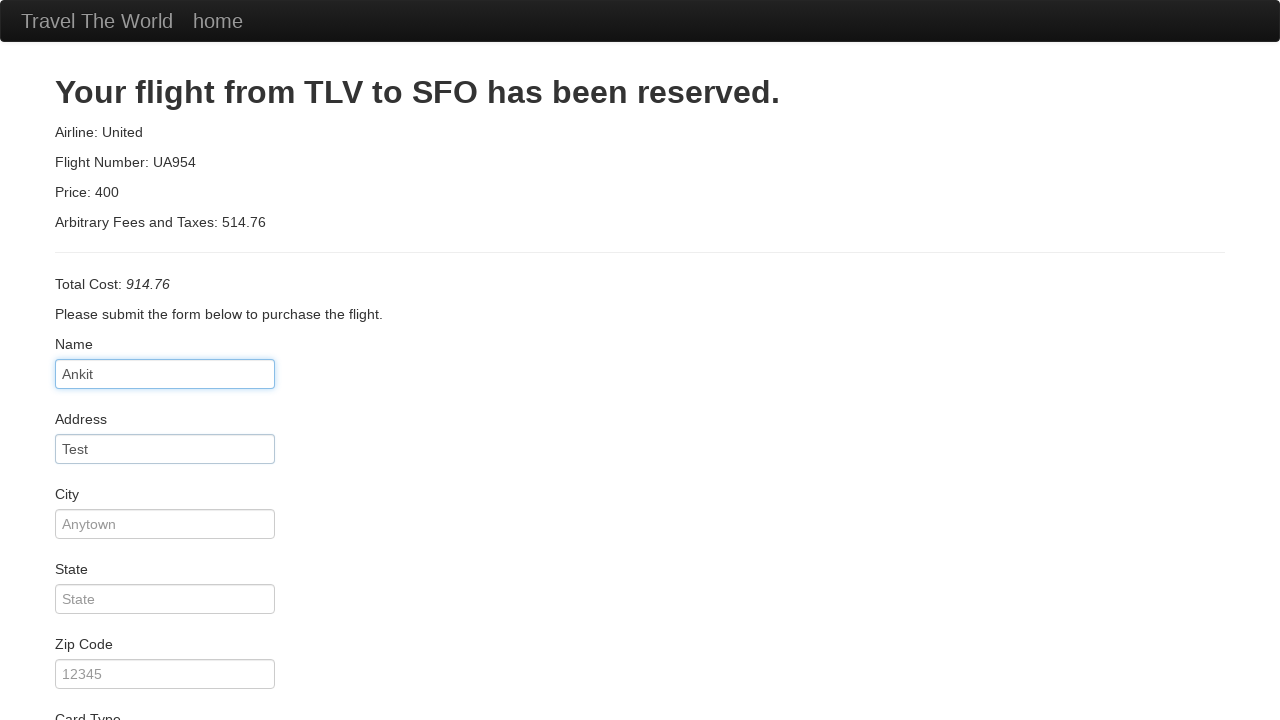

Entered passenger city: Indore on #city
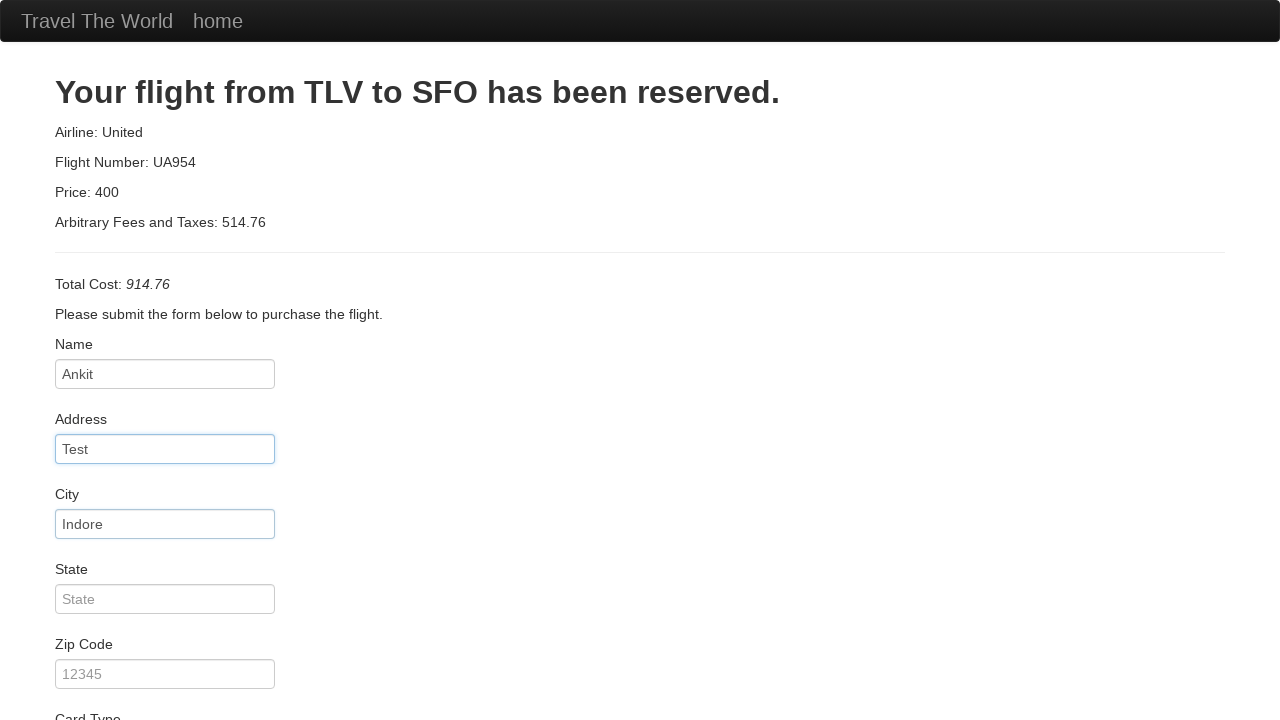

Entered passenger state: MP on #state
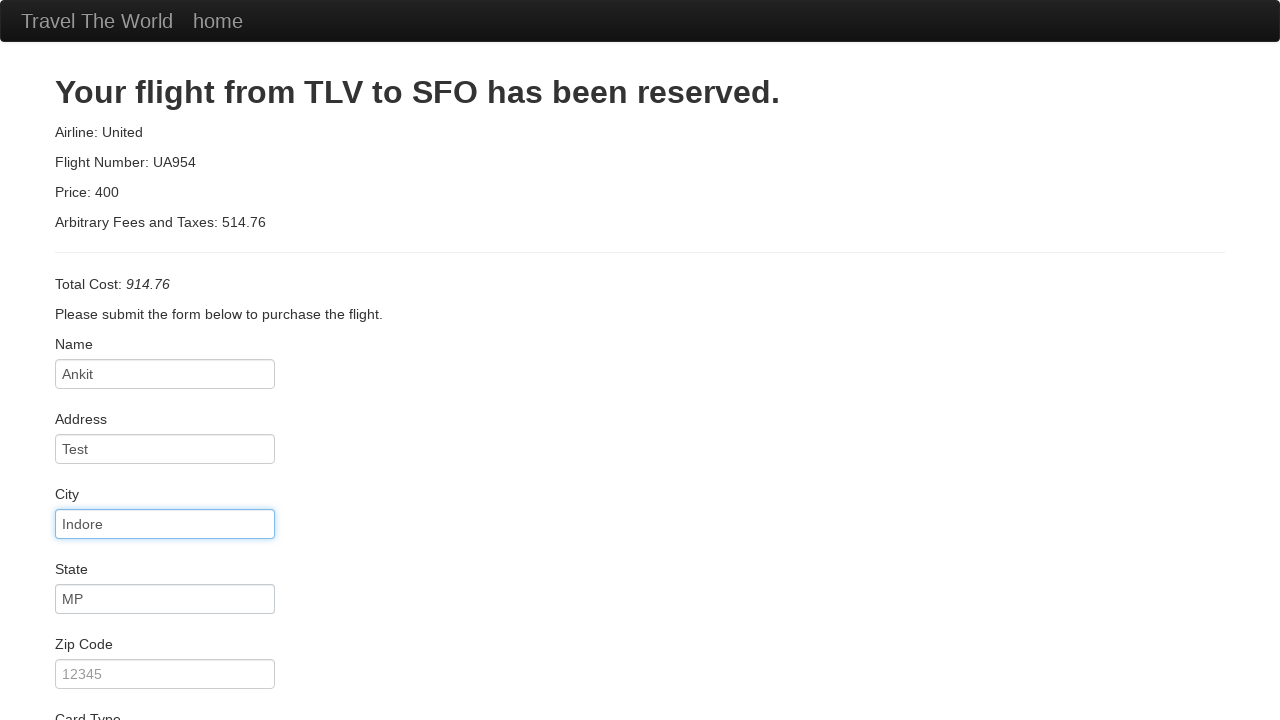

Entered passenger zip code: 452002 on #zipCode
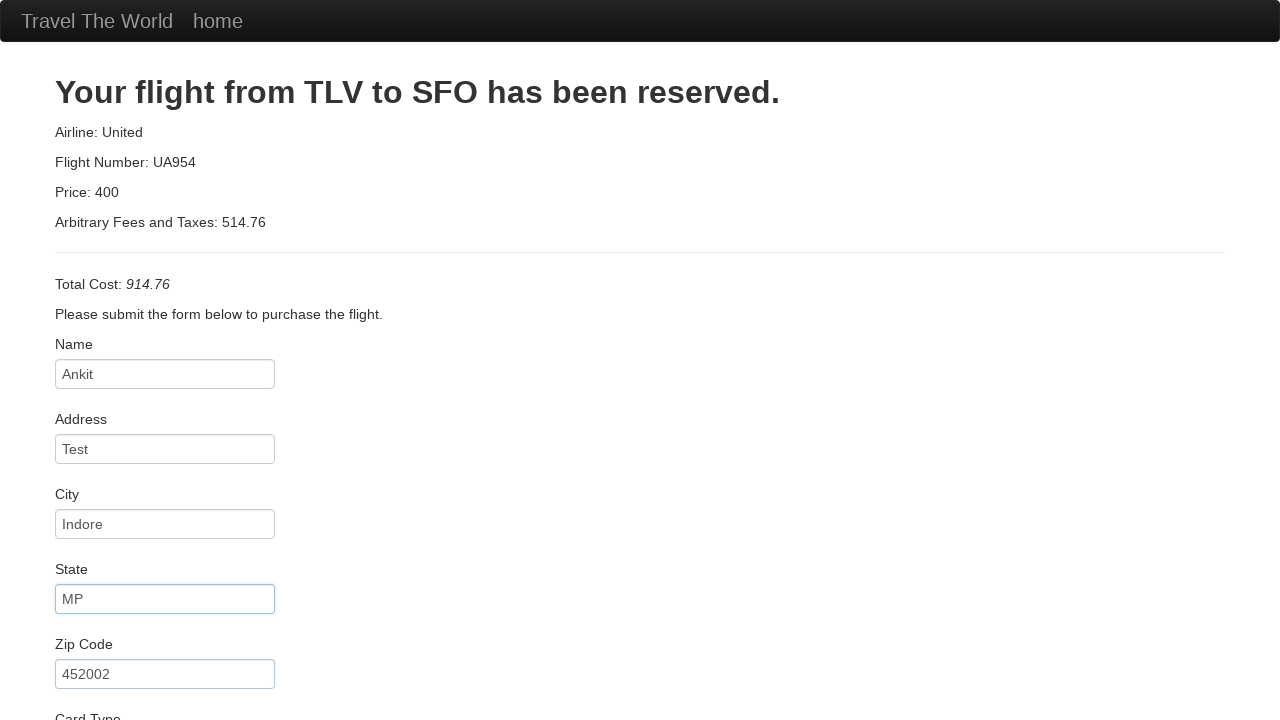

Selected American Express as card type on select[name='cardType']
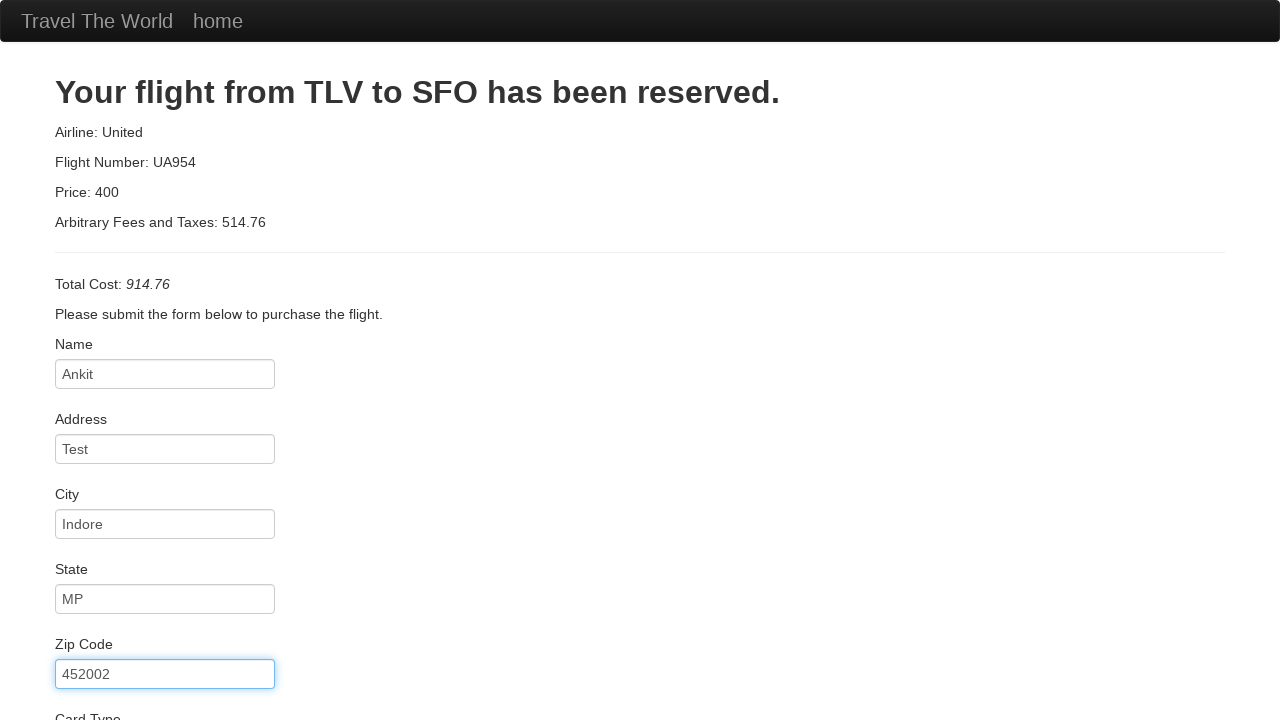

Entered credit card number: 1234567890123456 on #creditCardNumber
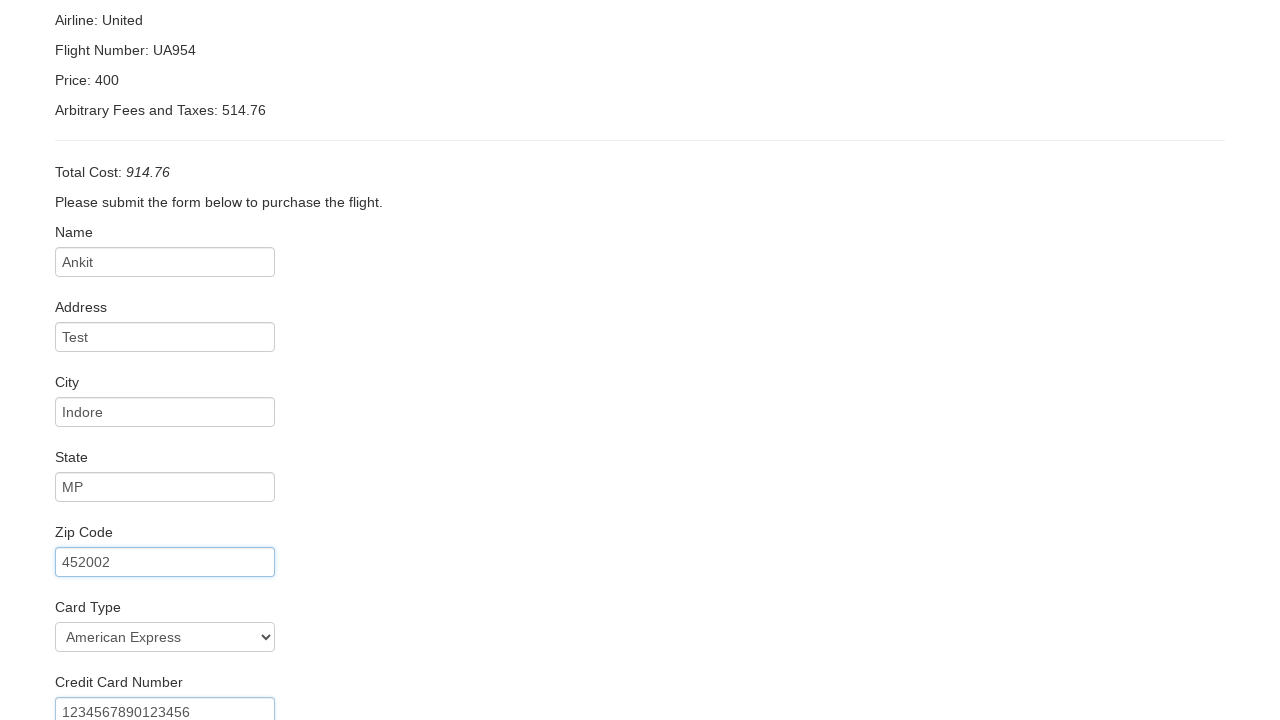

Entered credit card expiry month: 08 on #creditCardMonth
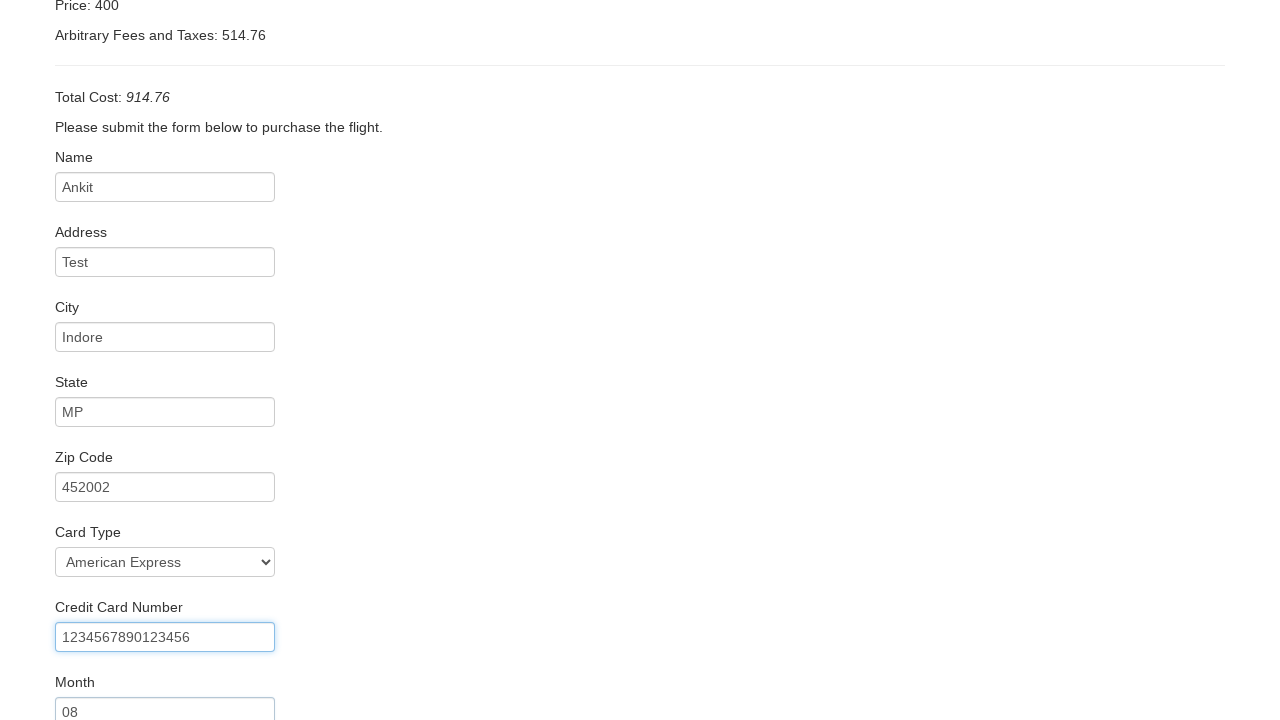

Entered credit card expiry year: 2030 on #creditCardYear
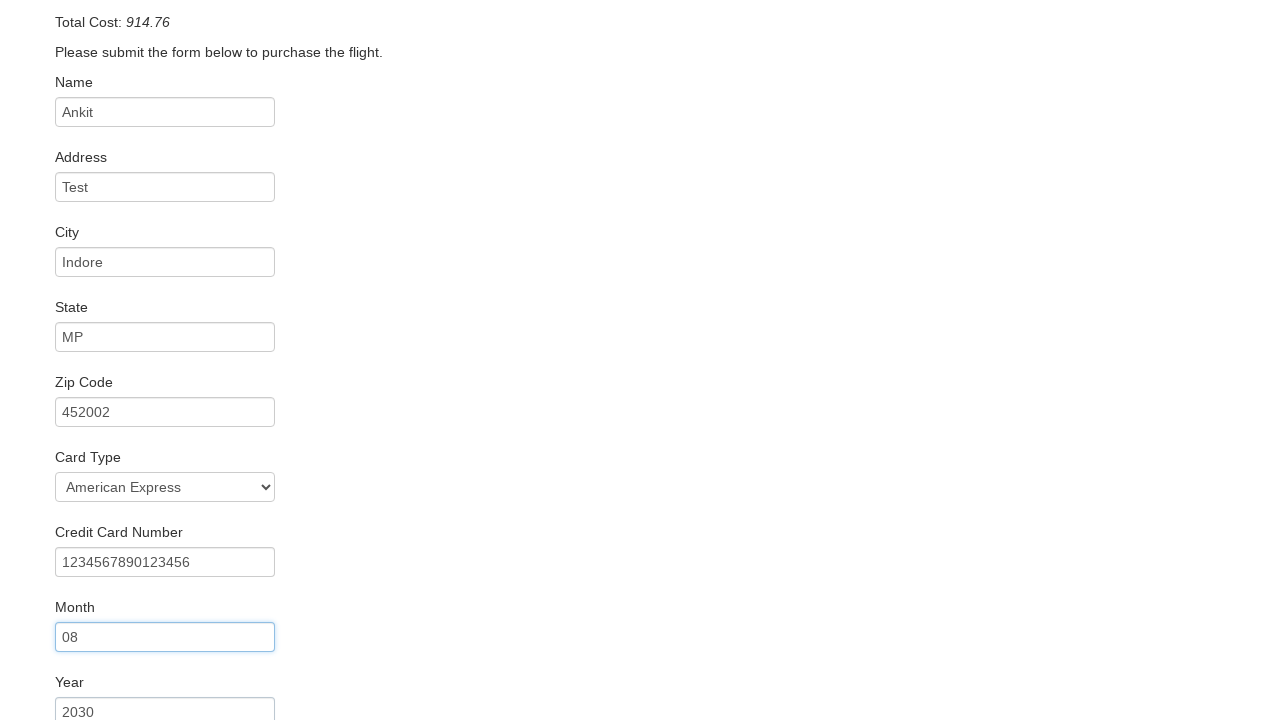

Entered cardholder name: Ankit Jain on #nameOnCard
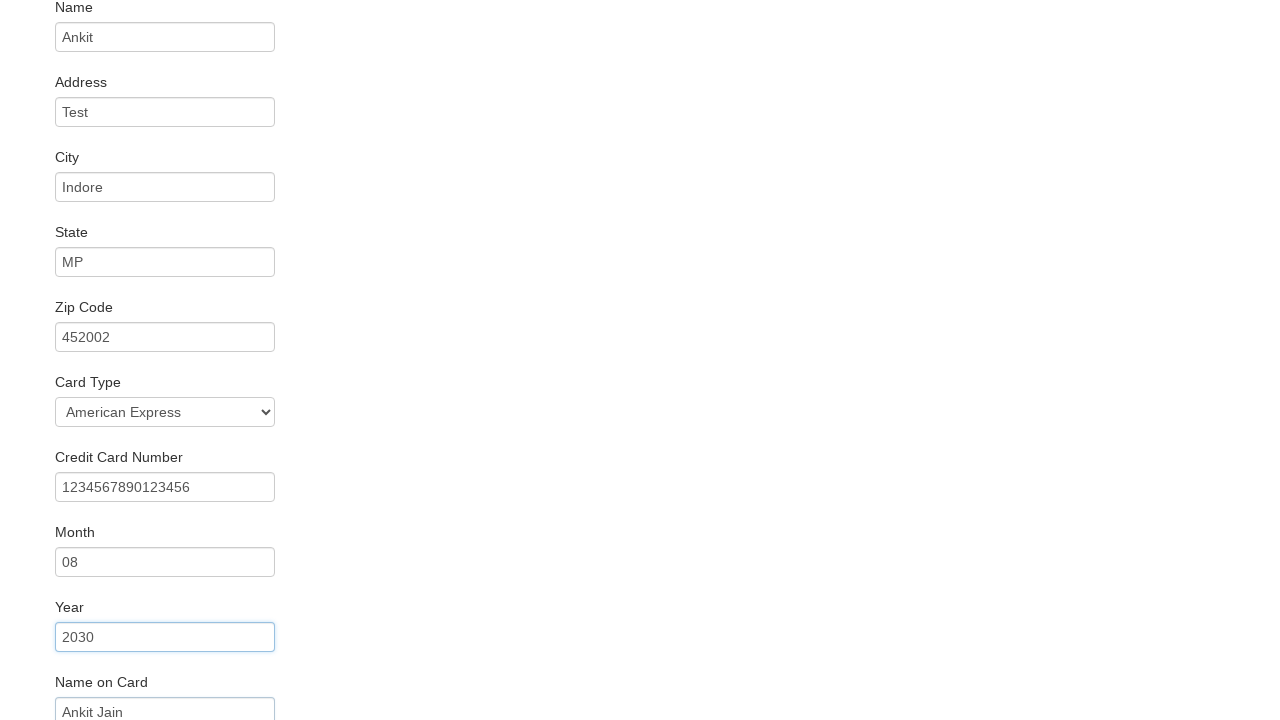

Clicked submit button to complete flight booking purchase at (118, 685) on input[type='submit']
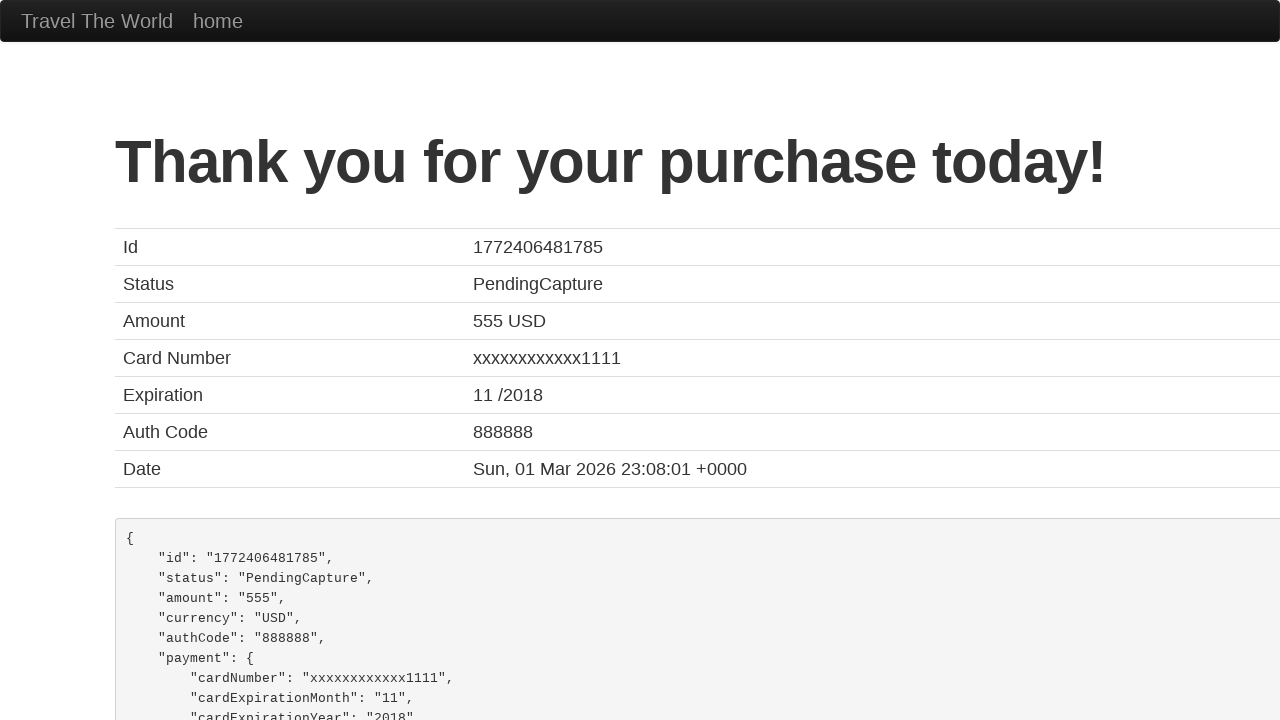

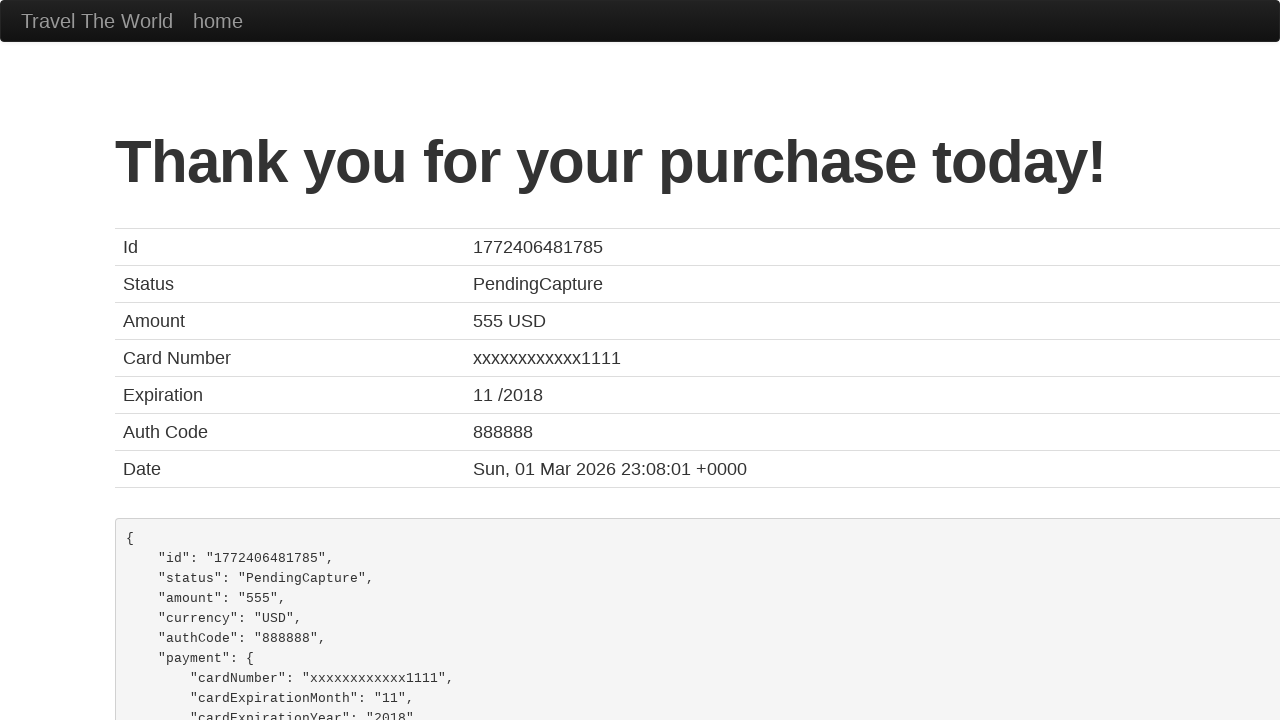